Tests dynamic loading functionality by clicking a button and waiting for hidden content to become visible

Starting URL: https://the-internet.herokuapp.com/dynamic_loading/1

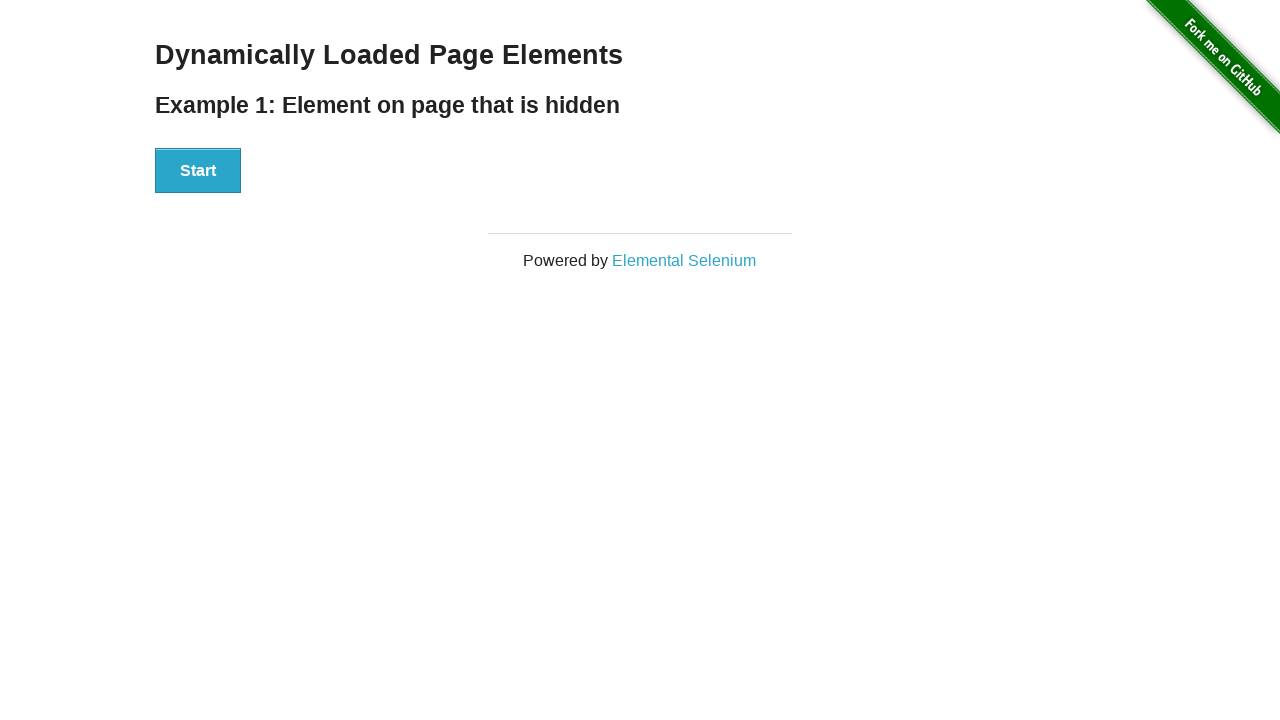

Clicked start button to trigger dynamic loading at (198, 171) on [id='start'] button
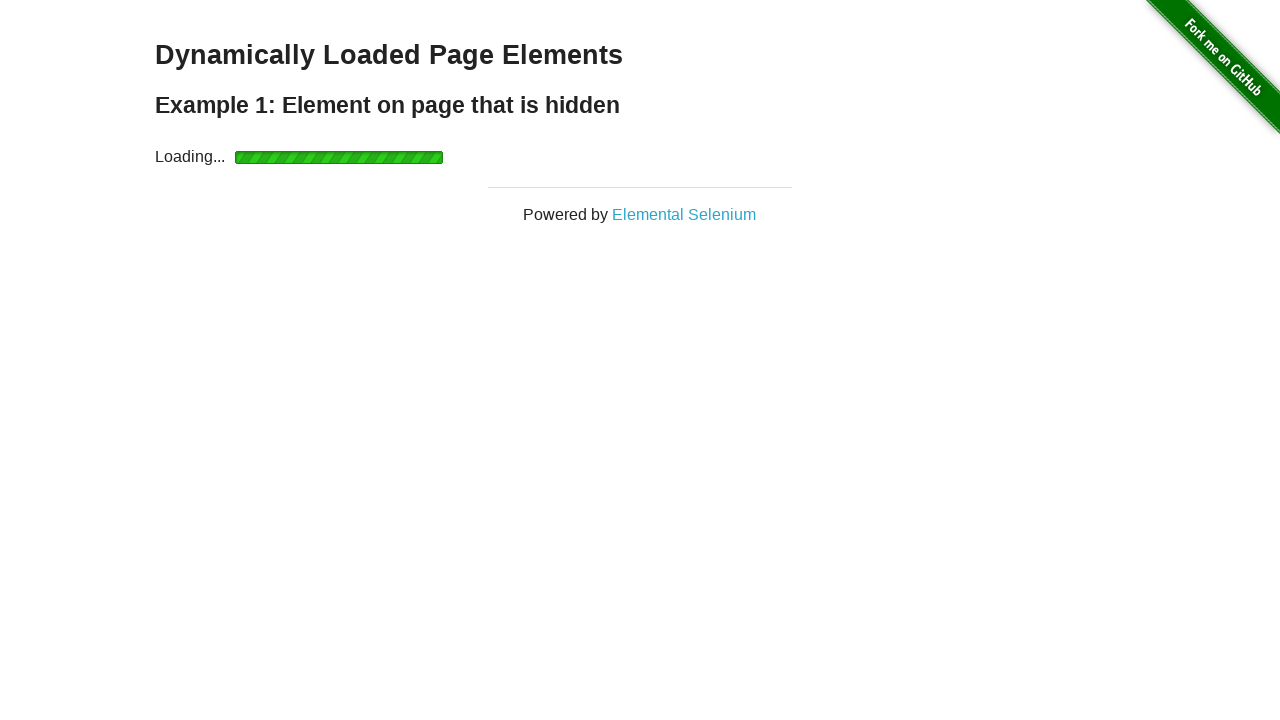

Waited for hidden content to become visible
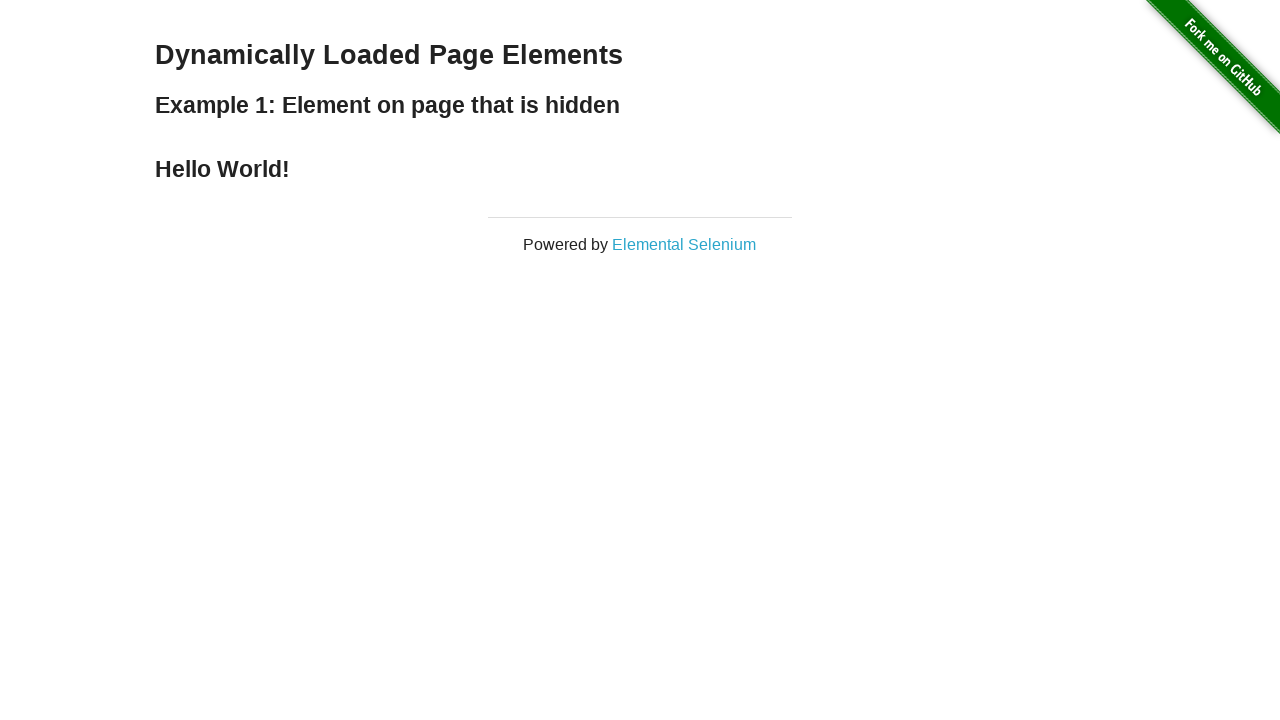

Located finish element
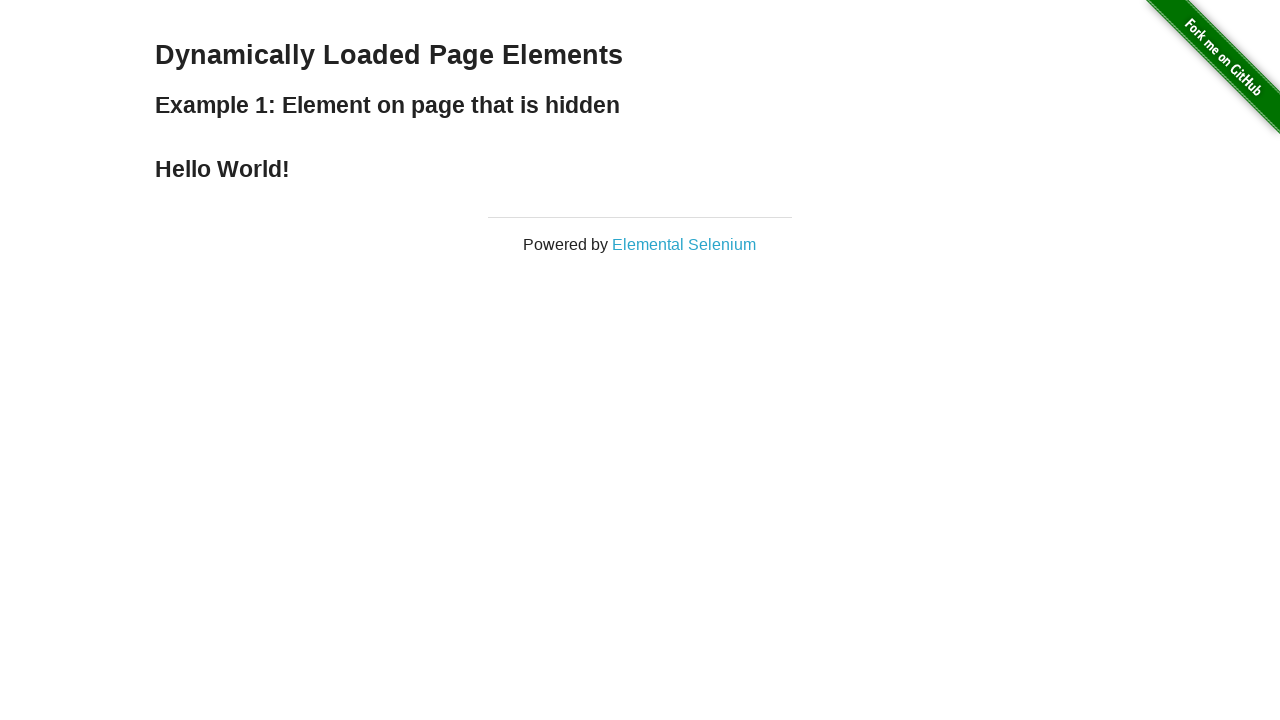

Verified finish element is visible
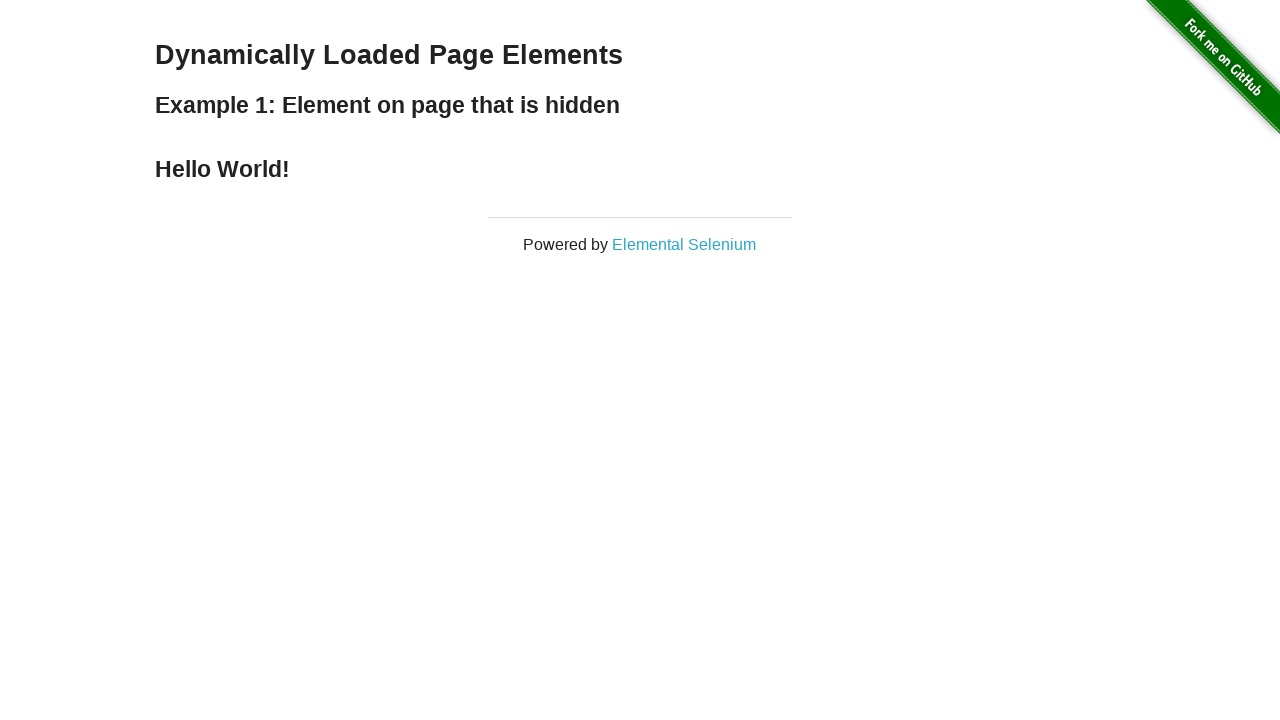

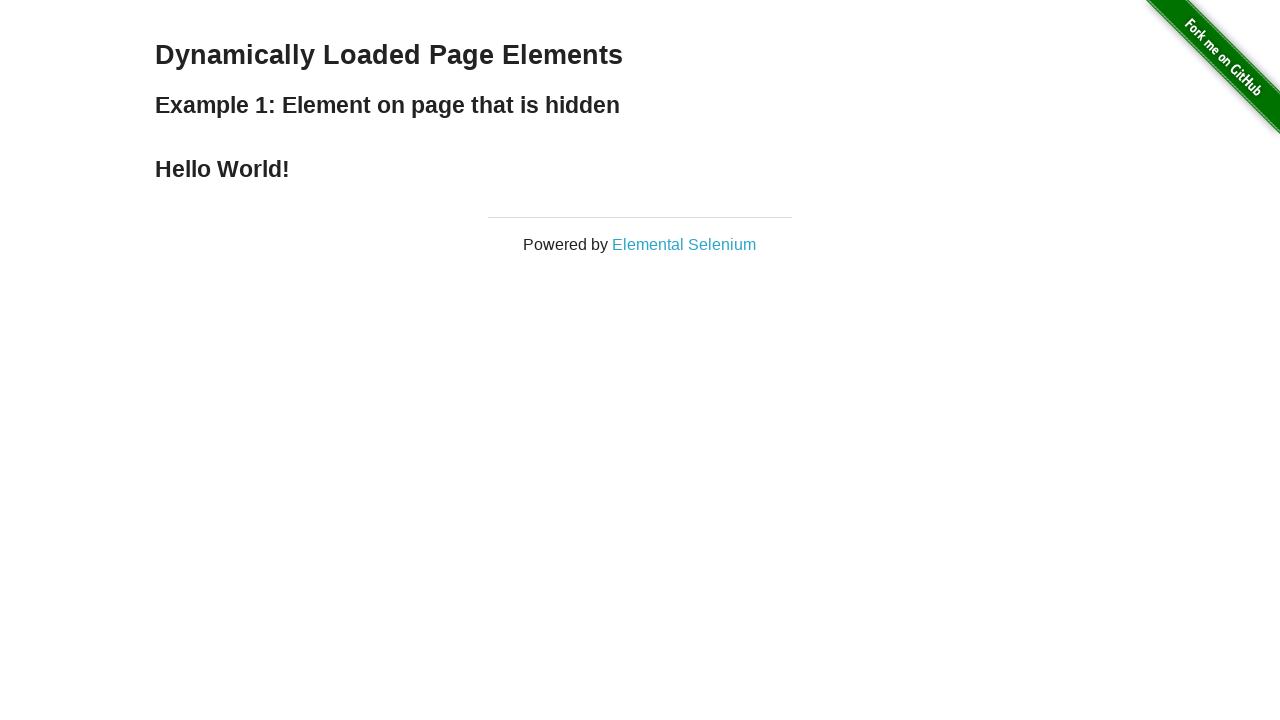